Tests browser window management methods by minimizing, maximizing, and switching to fullscreen mode on TechPro Education website

Starting URL: https://www.techproeducation.com/

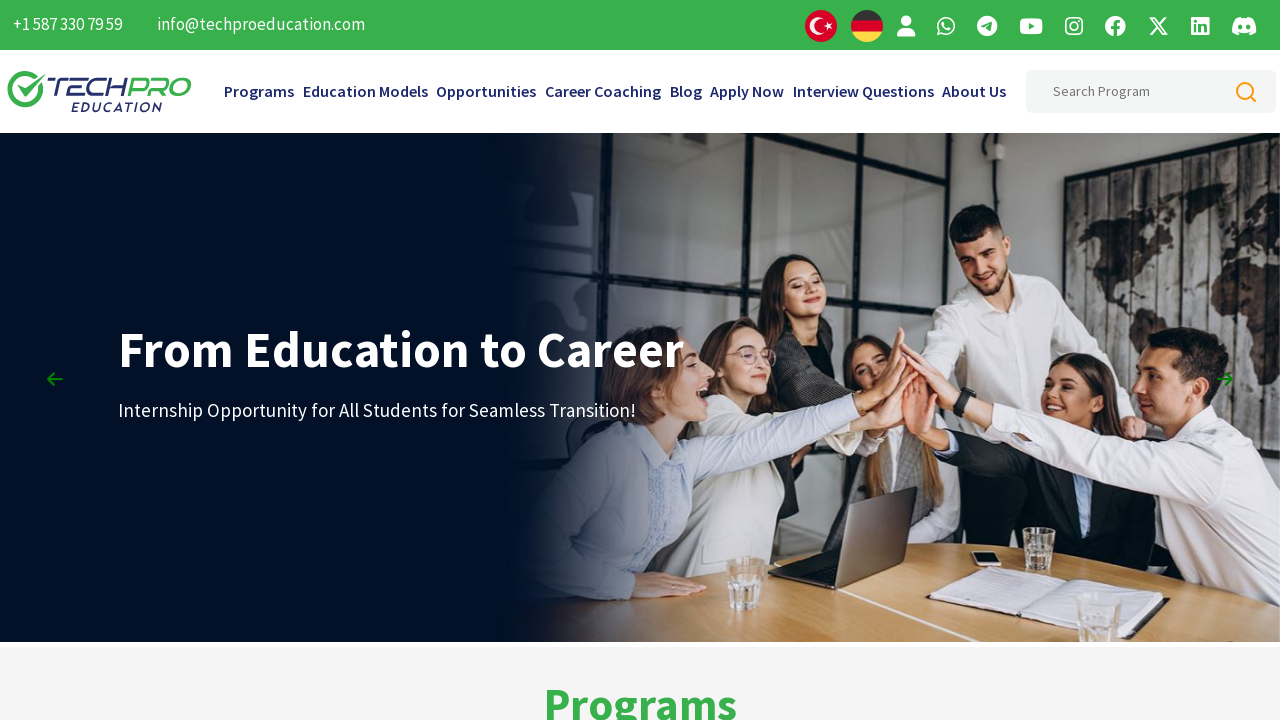

Waited 3 seconds before window management operations
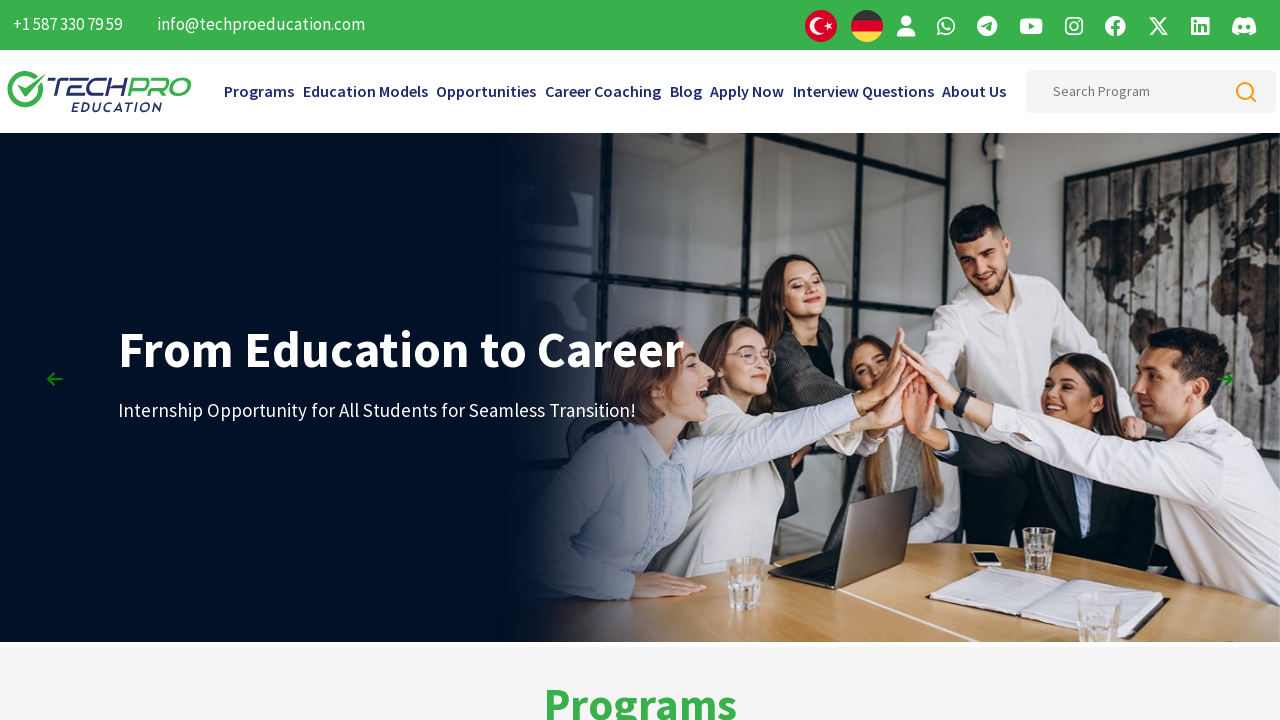

Maximized browser window to 1920x1080 viewport
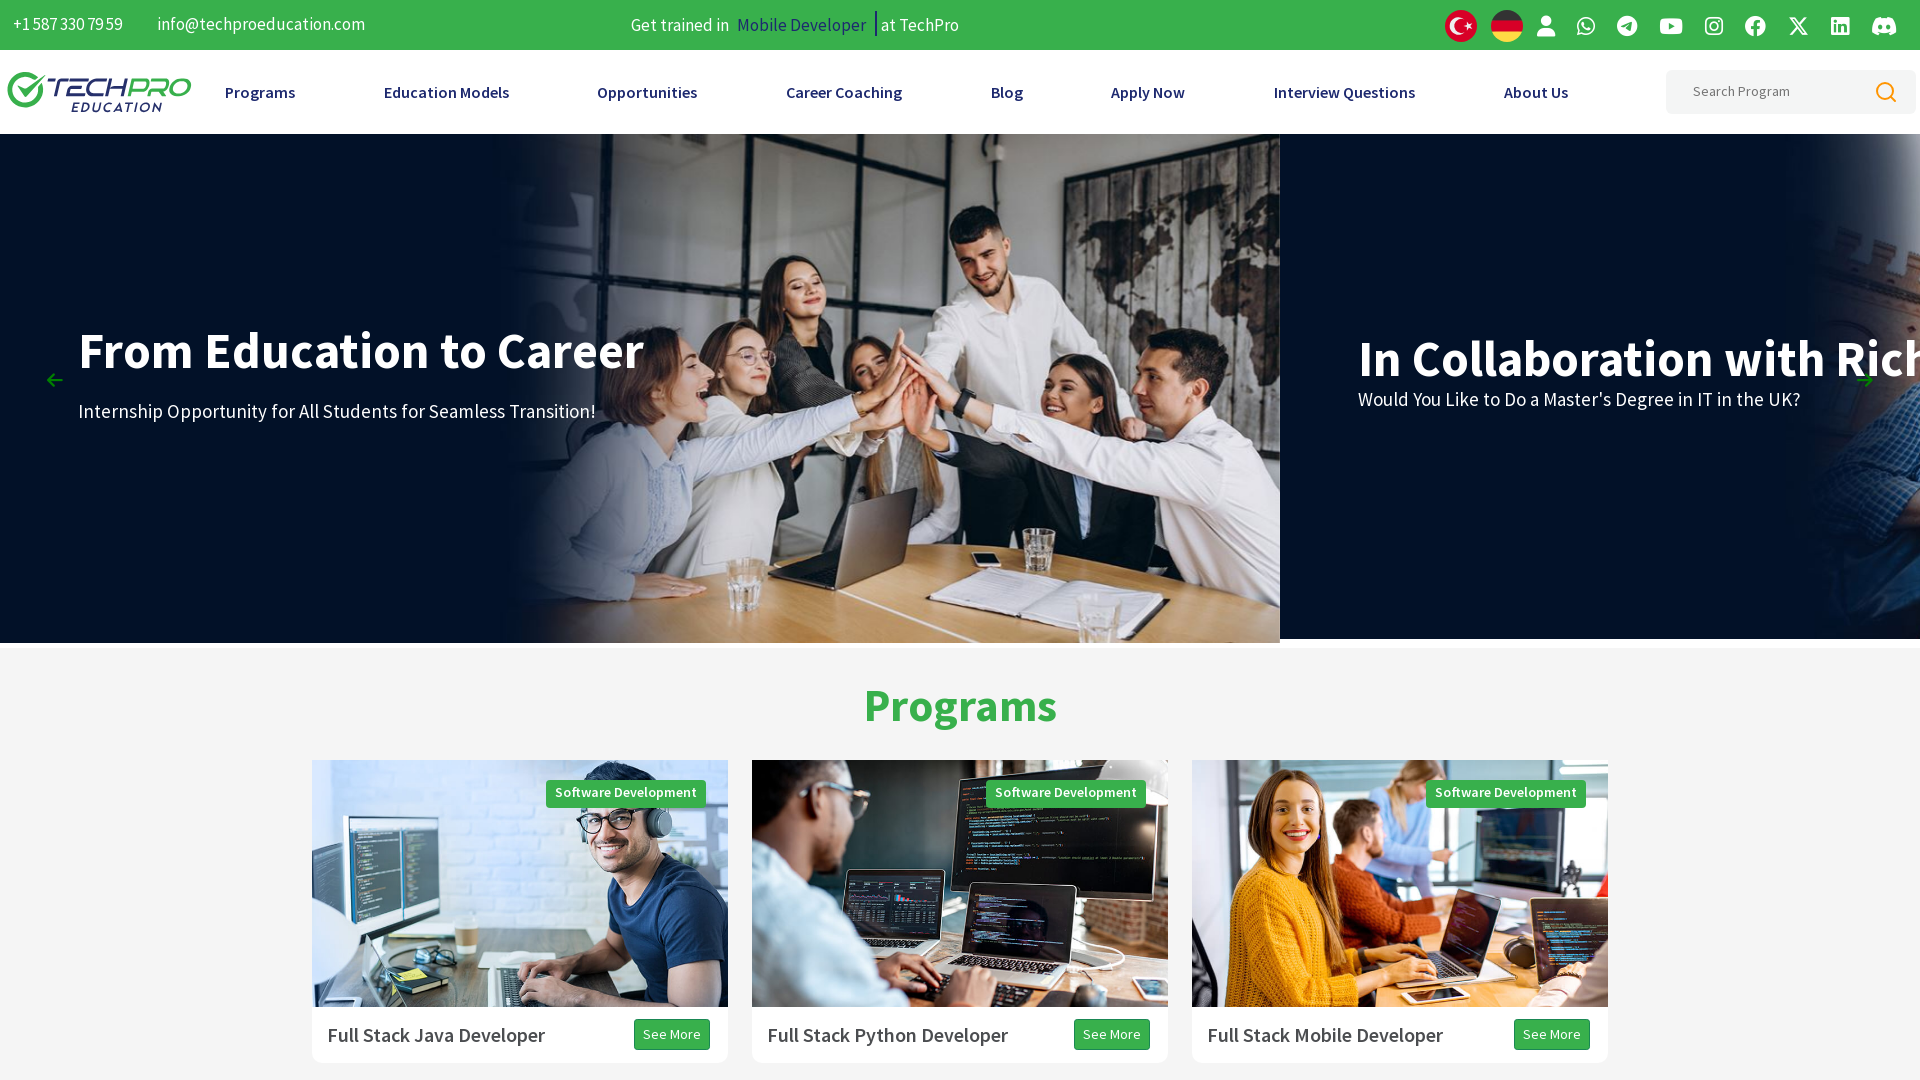

Waited 3 seconds after maximizing window
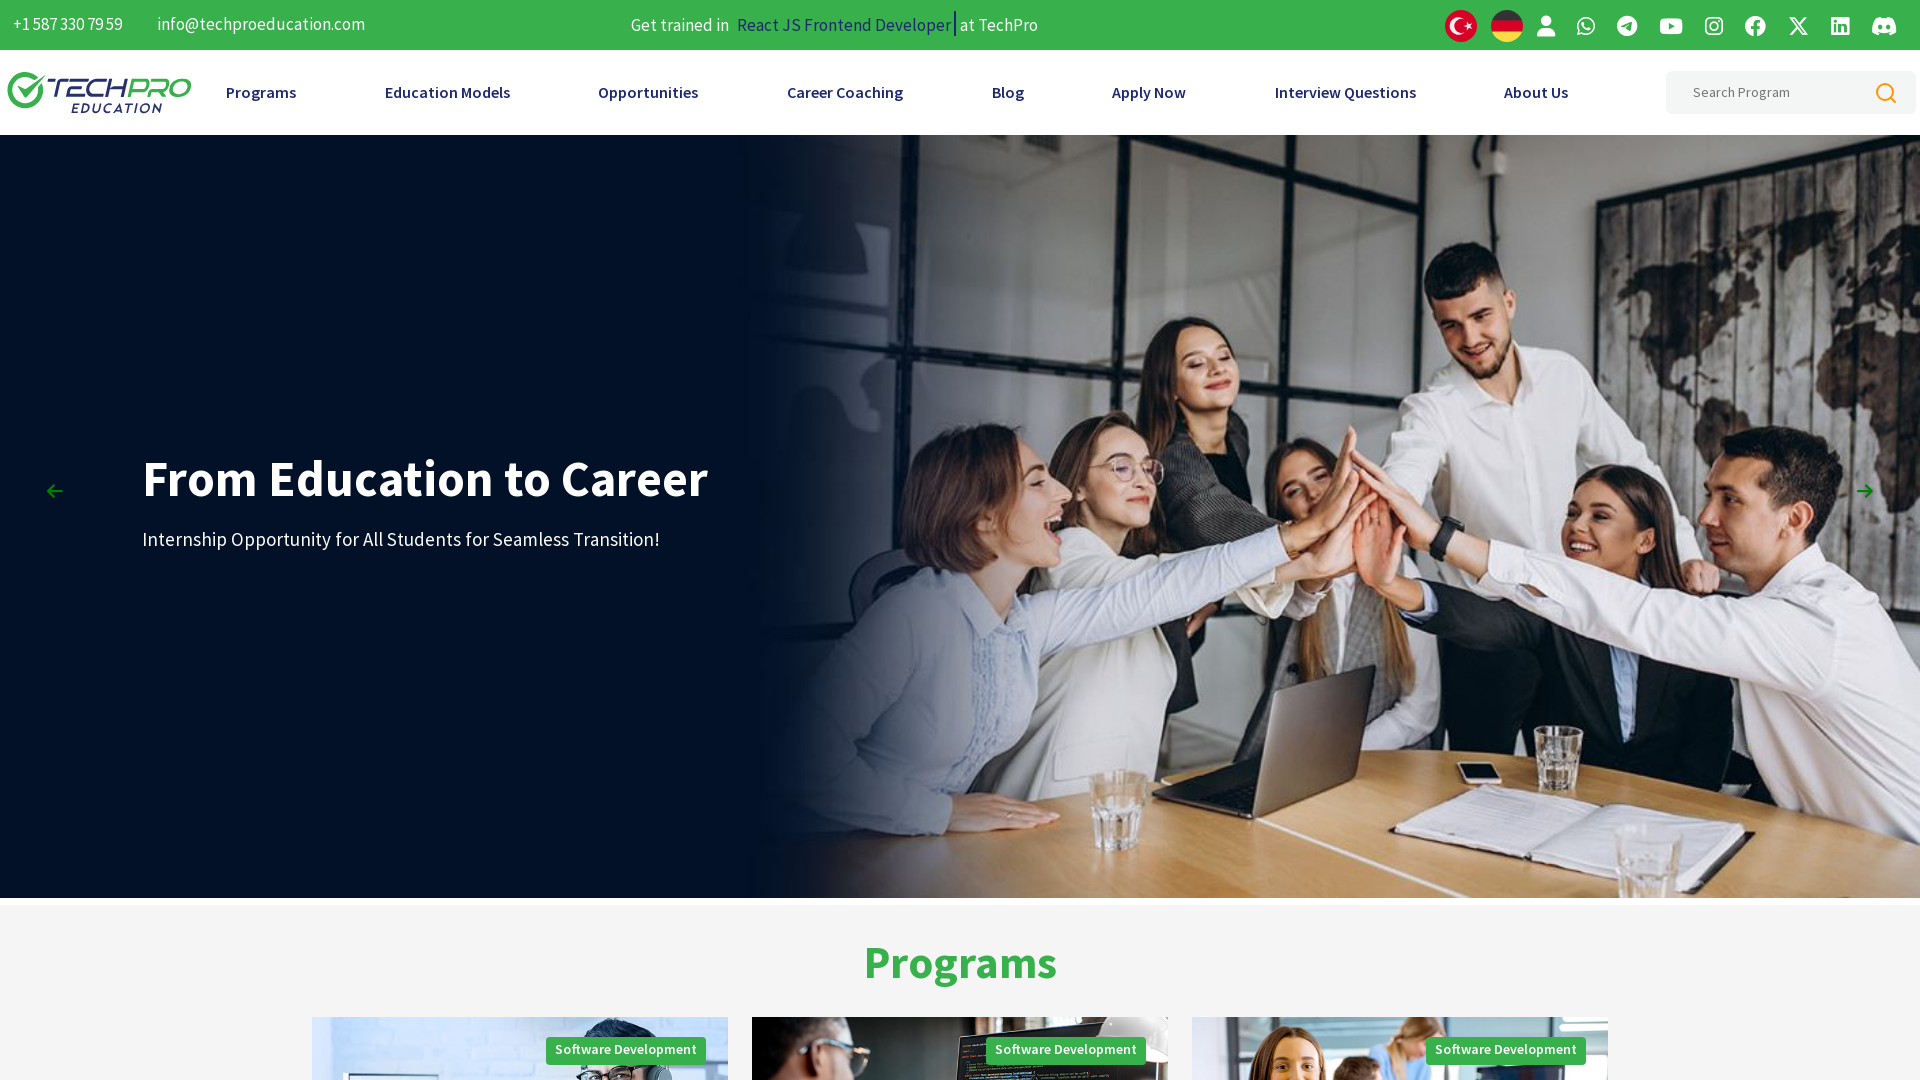

Waited 3 seconds before completing test
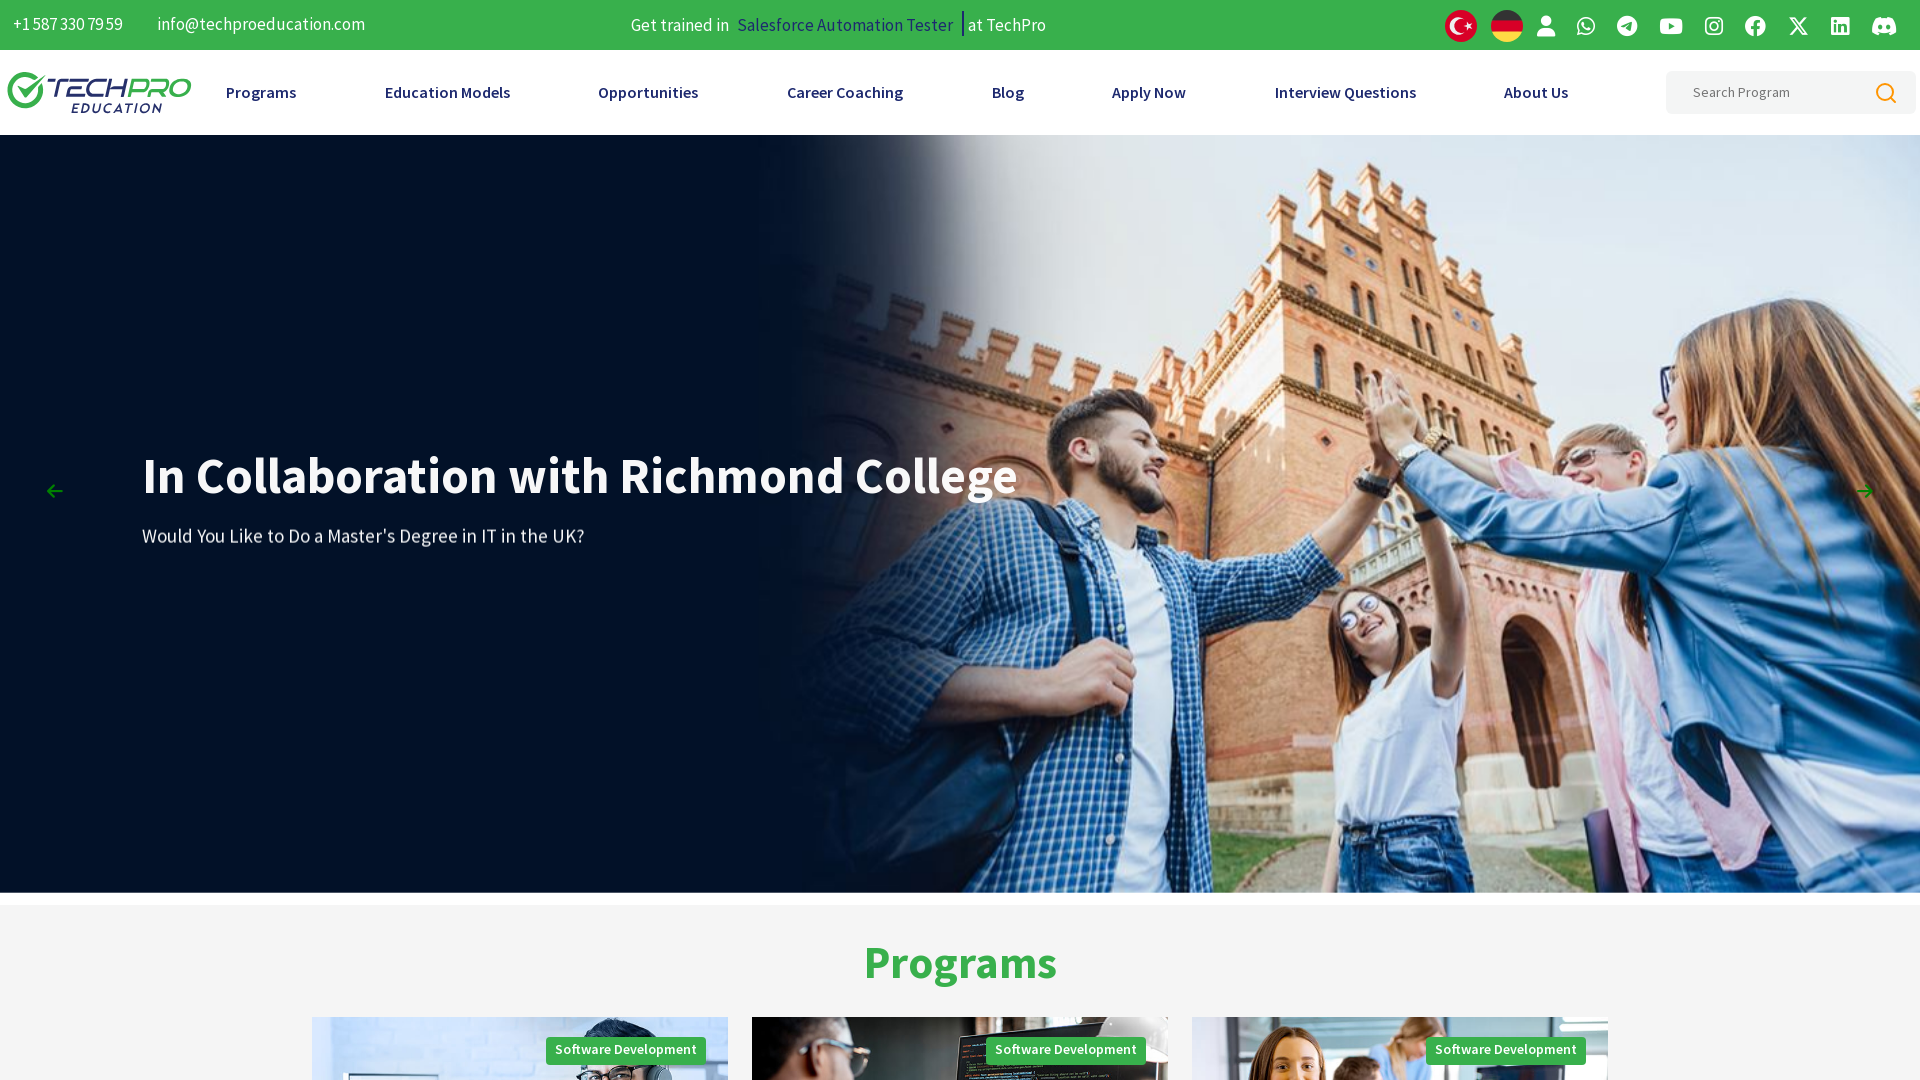

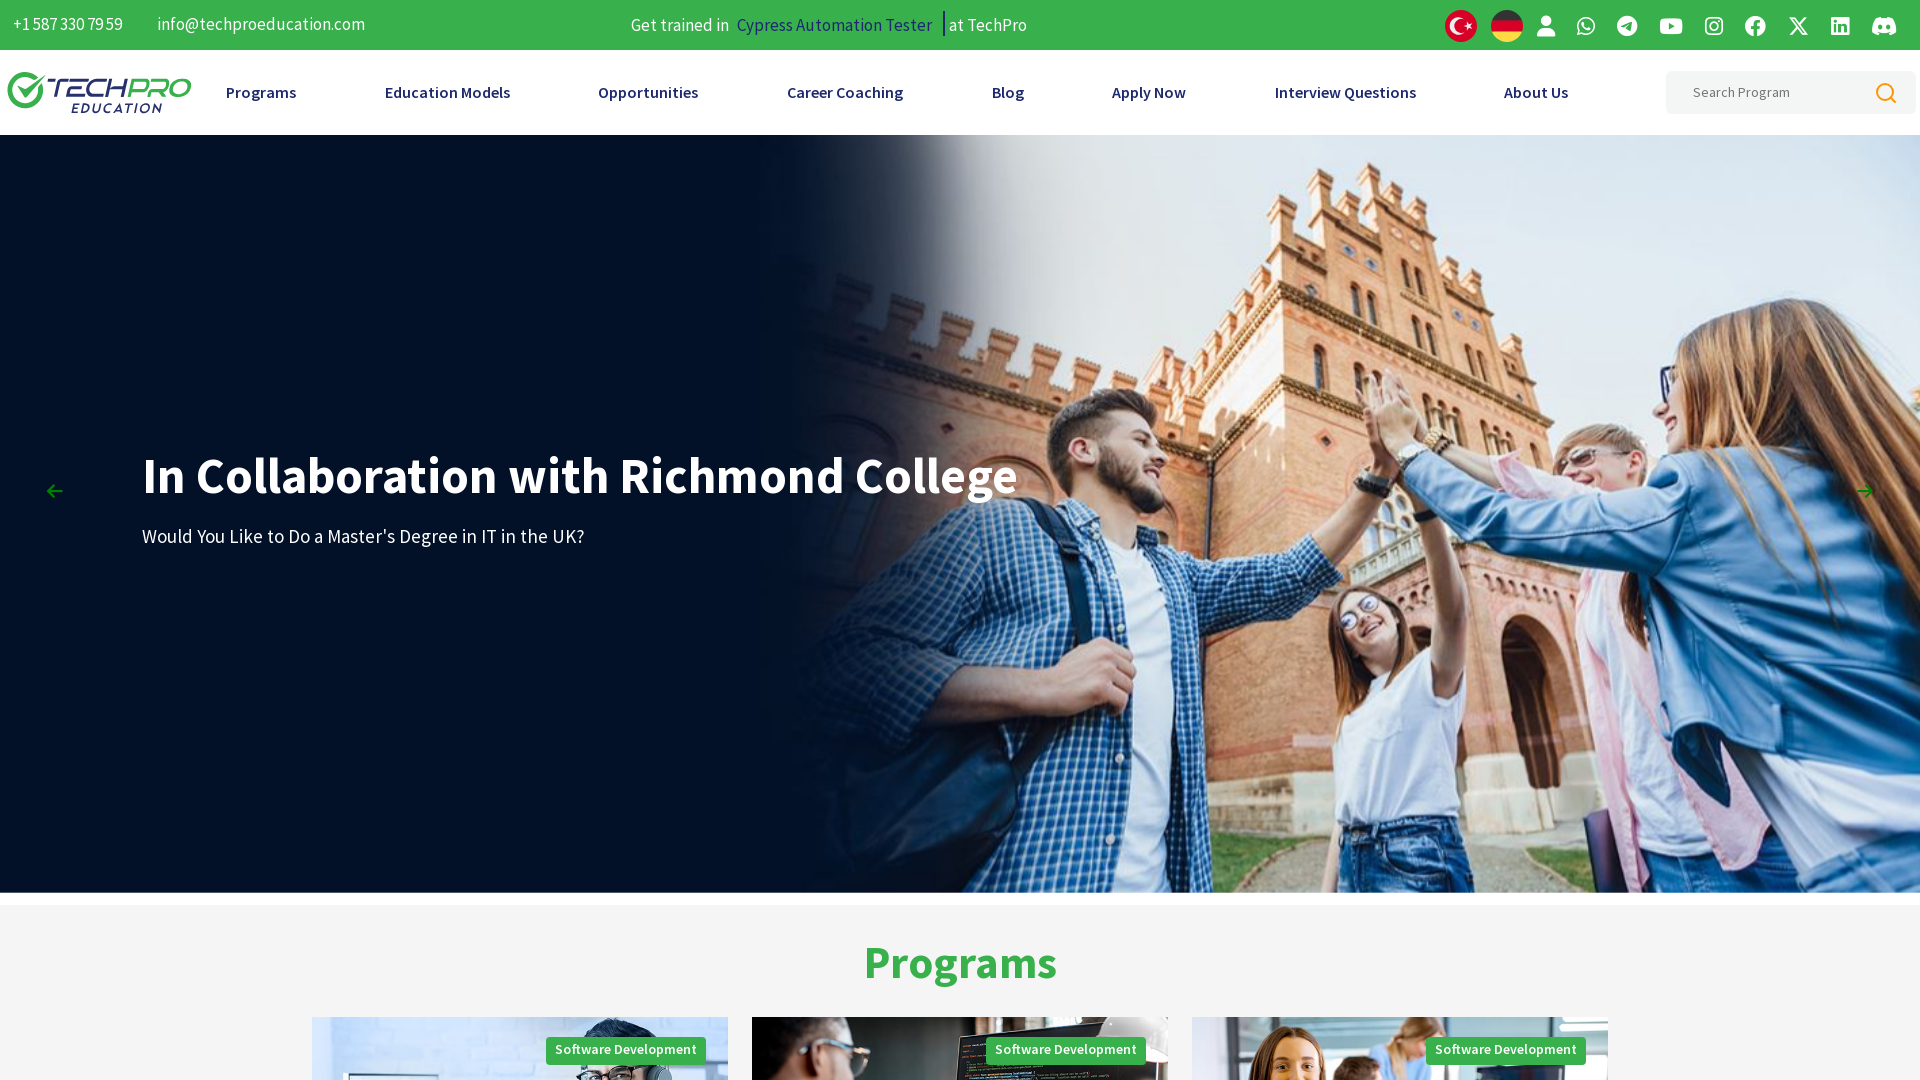